Navigates to automation practice page and verifies the WebSecurity Testing course information is displayed in the product table

Starting URL: https://rahulshettyacademy.com/AutomationPractice/

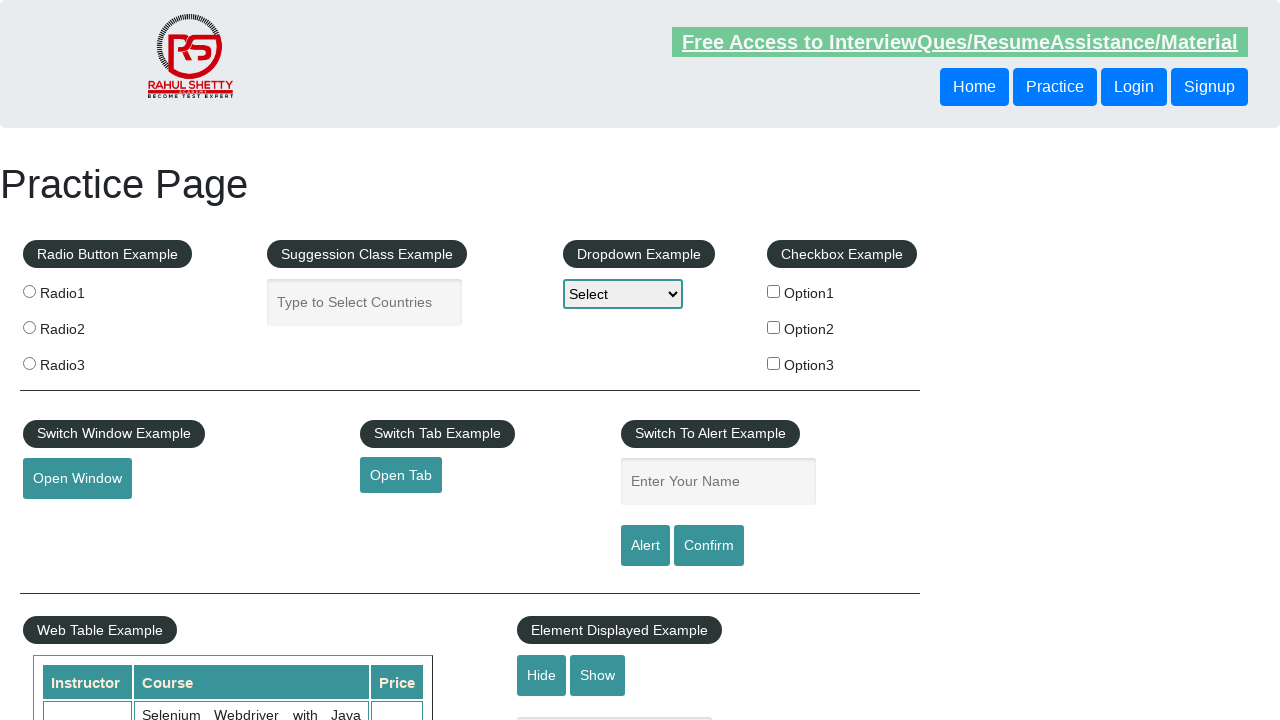

Waited for product table to load
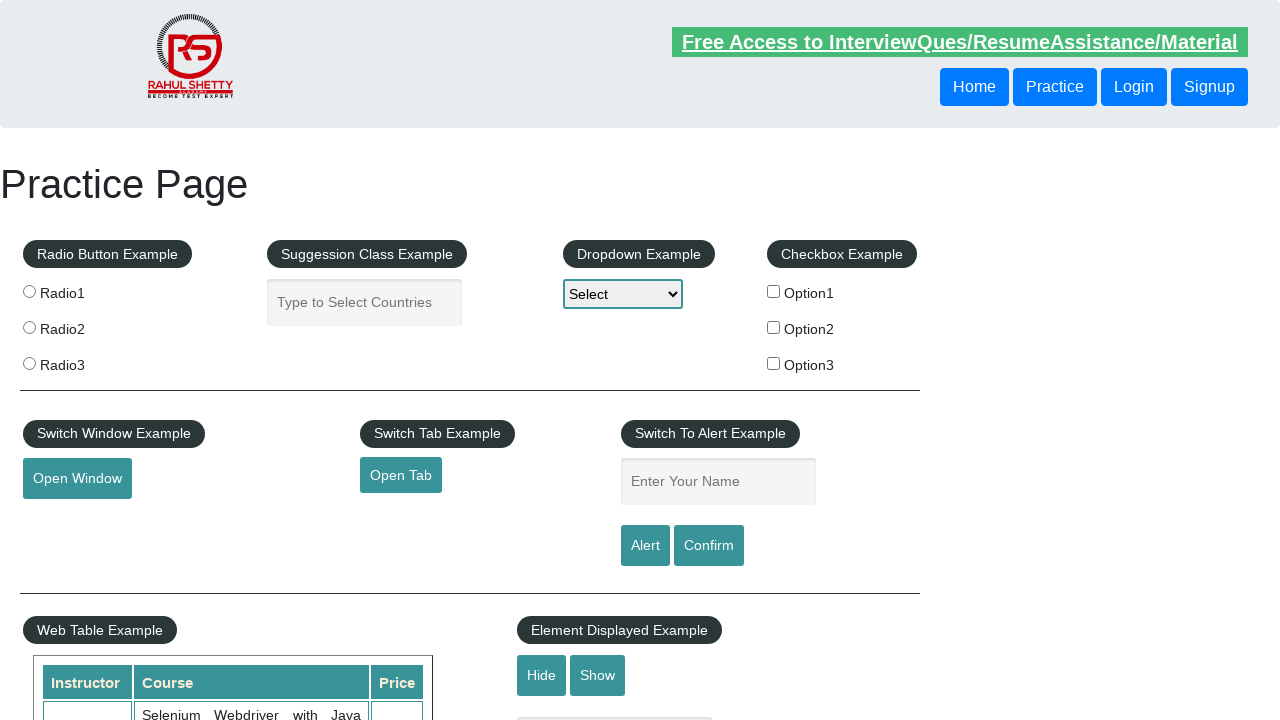

Located WebSecurity Testing course row (row 5) in product table
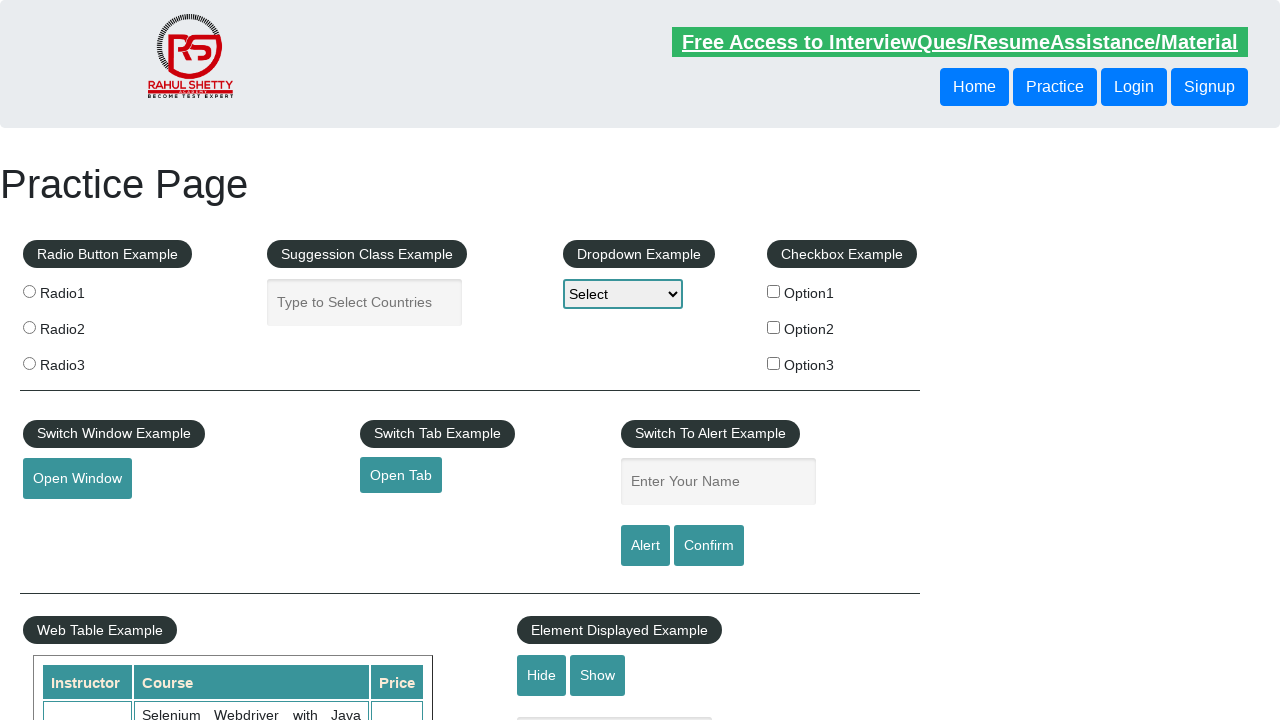

Verified WebSecurity Testing course information is displayed in product table
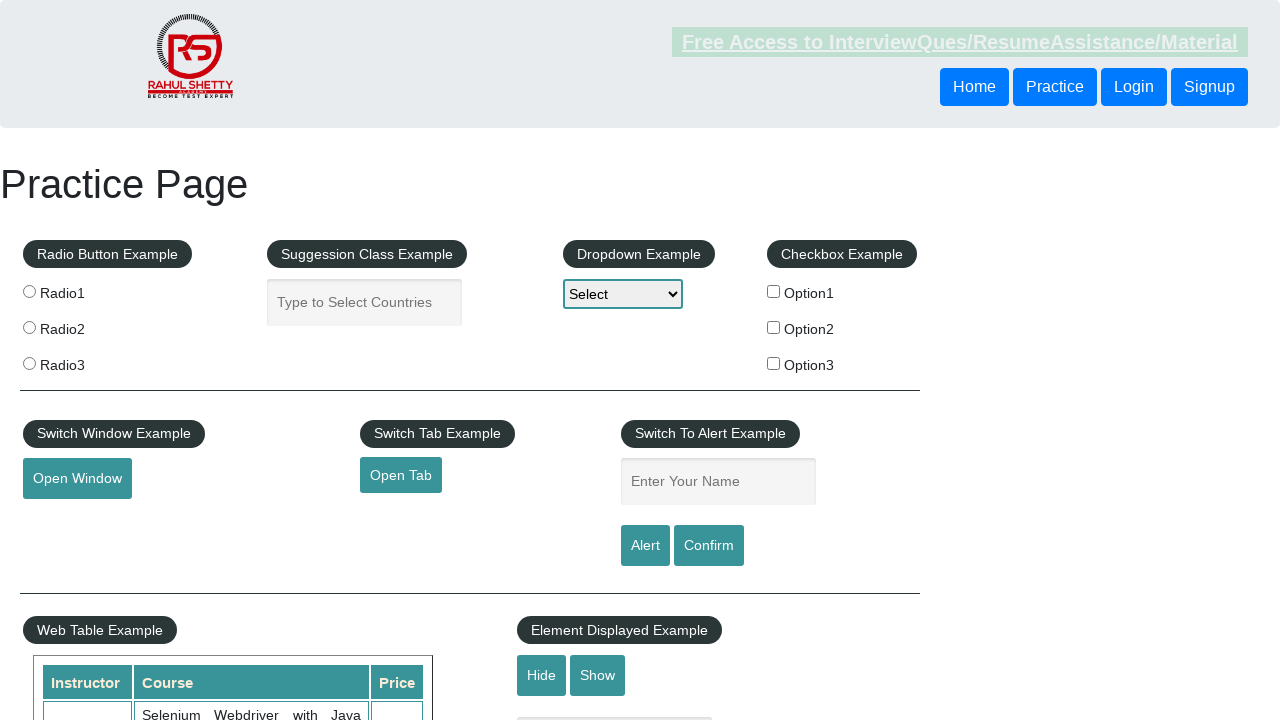

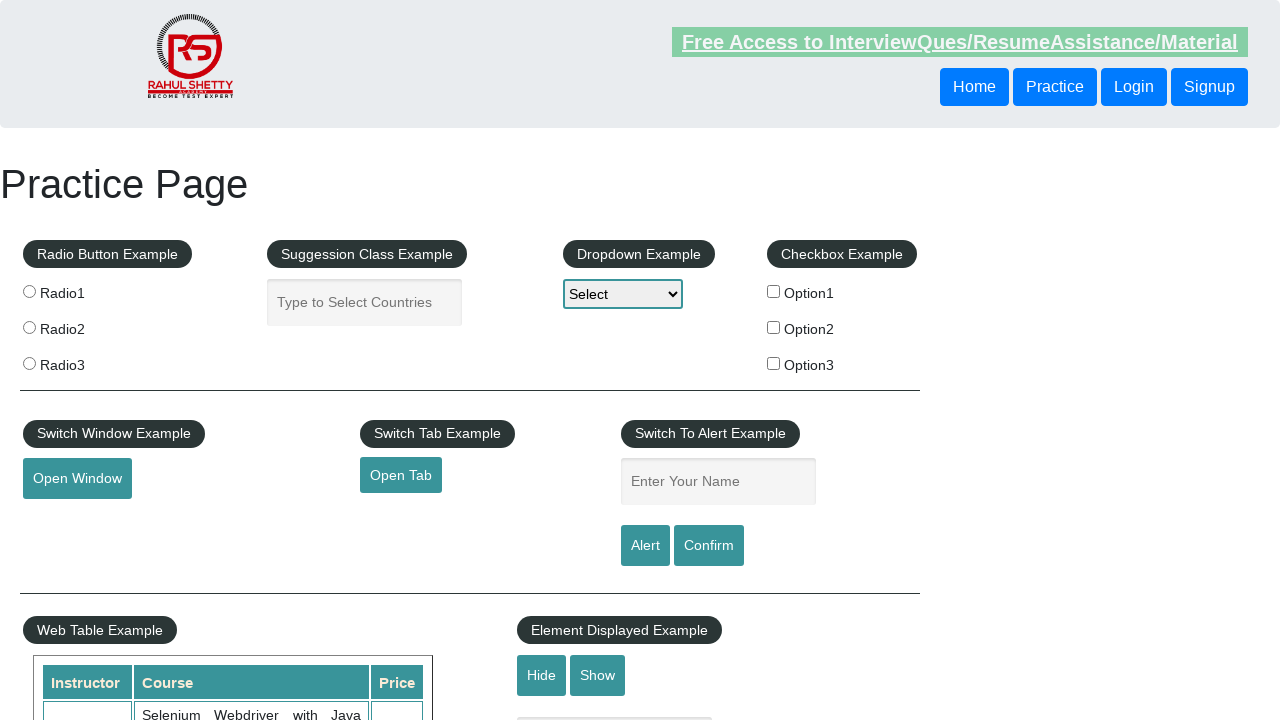